Verifies the callback form block is visible on the page

Starting URL: https://cleverbots.ru/

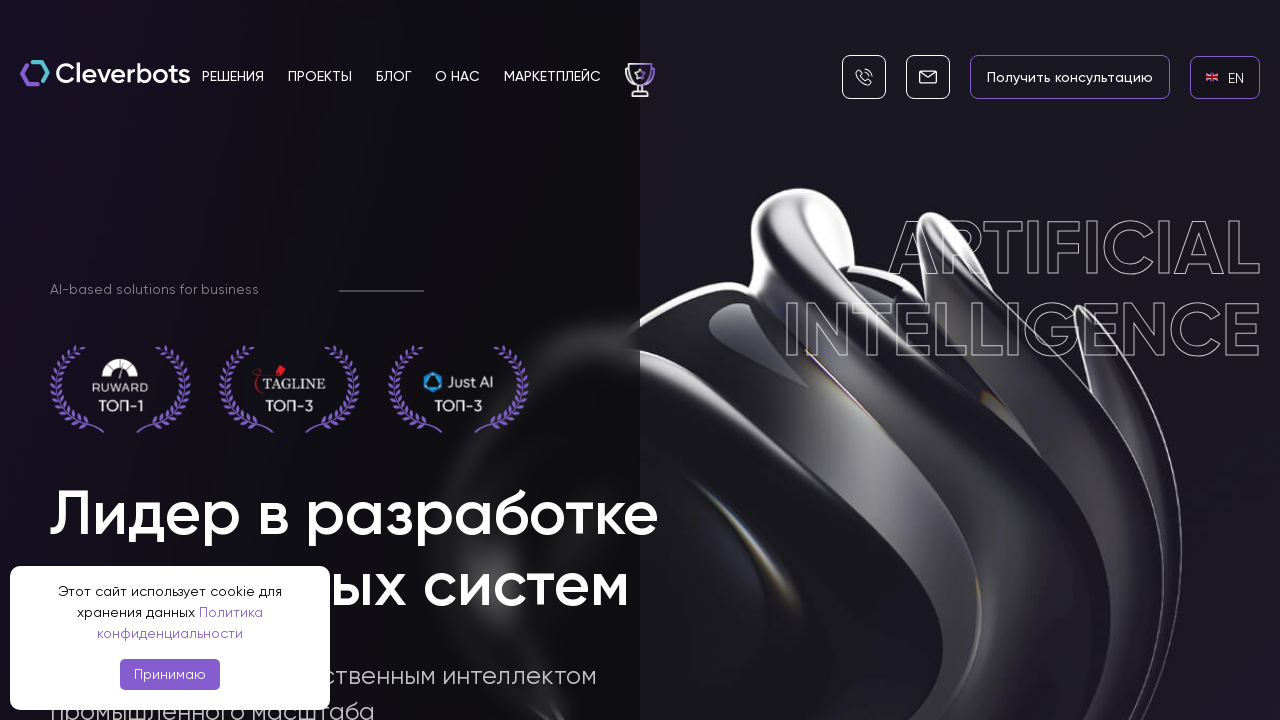

Clicked on EN language link at (1225, 77) on internal:role=link[name="en EN"i]
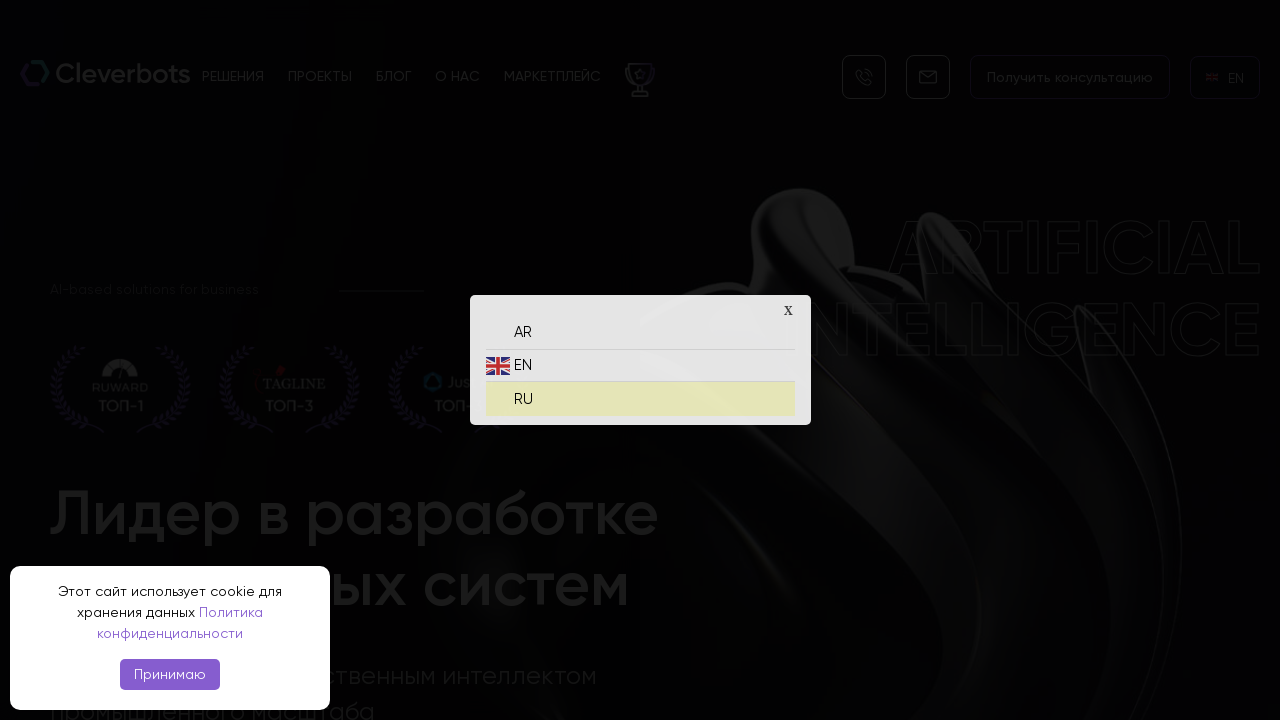

Clicked on RU language link at (640, 394) on internal:role=link[name="ru RU"i]
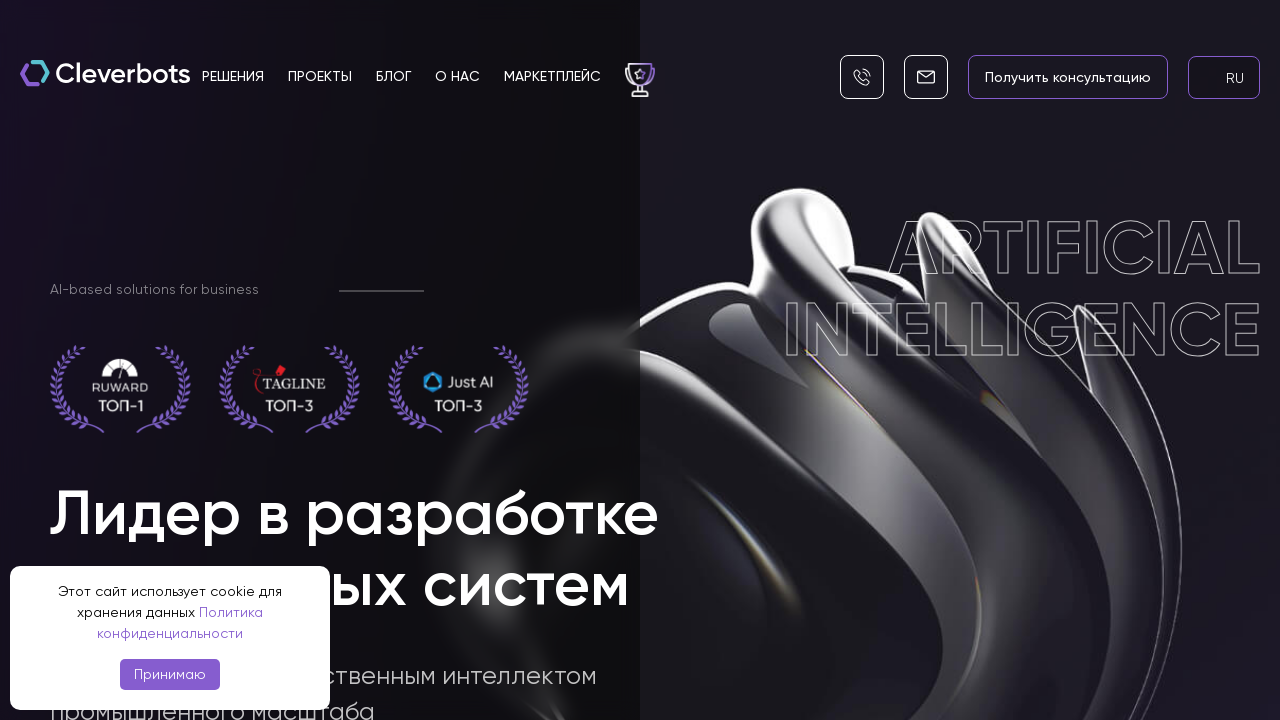

Callback form block is visible - verified that callback__block__form with text 'Ваше имя' is present on page
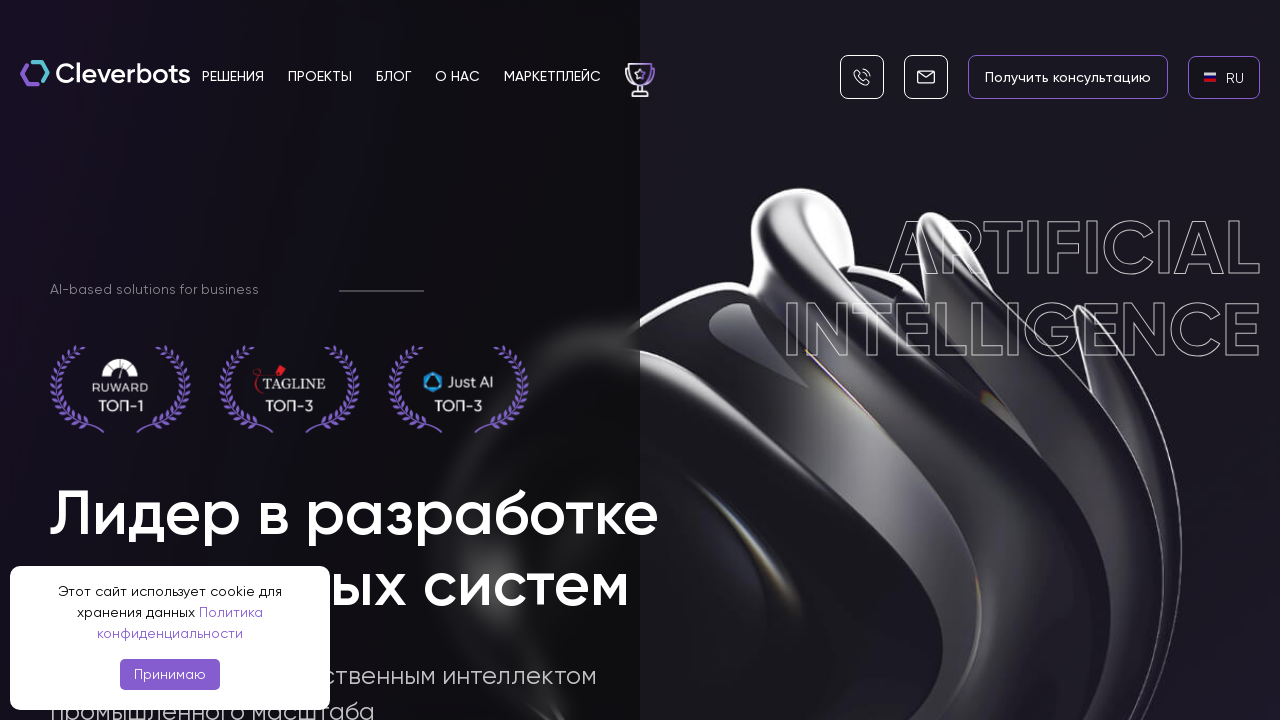

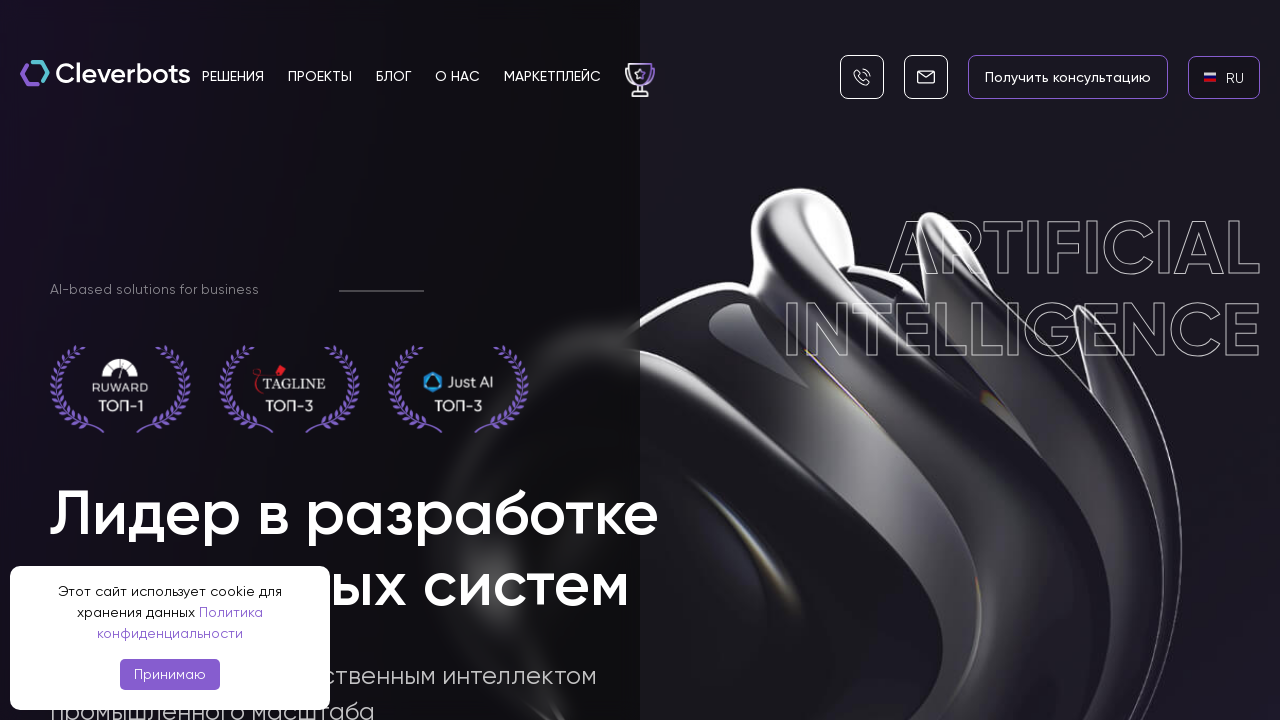